Tests page loading with image route blocking - navigates to BASTA conference website with all images blocked (returning 404)

Starting URL: https://www.basta.net/mainz/

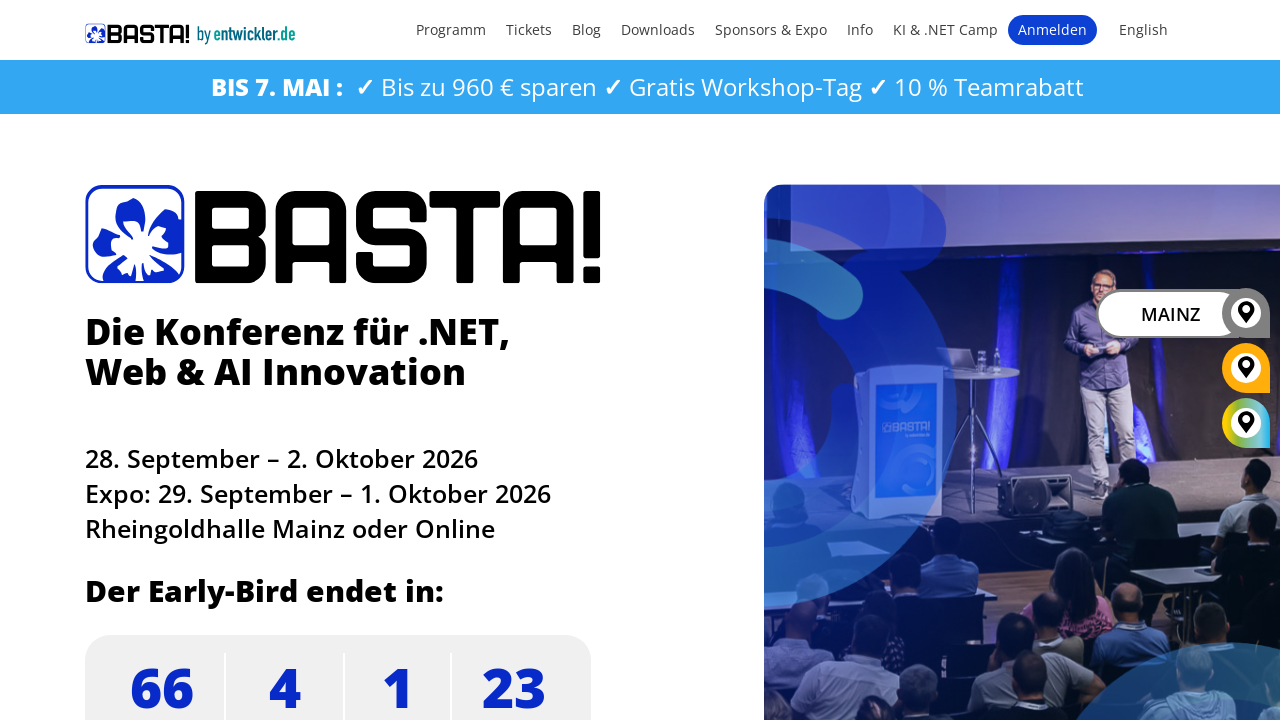

Set up route blocking for all image requests (png, jpg, jpeg, svg) to return 404
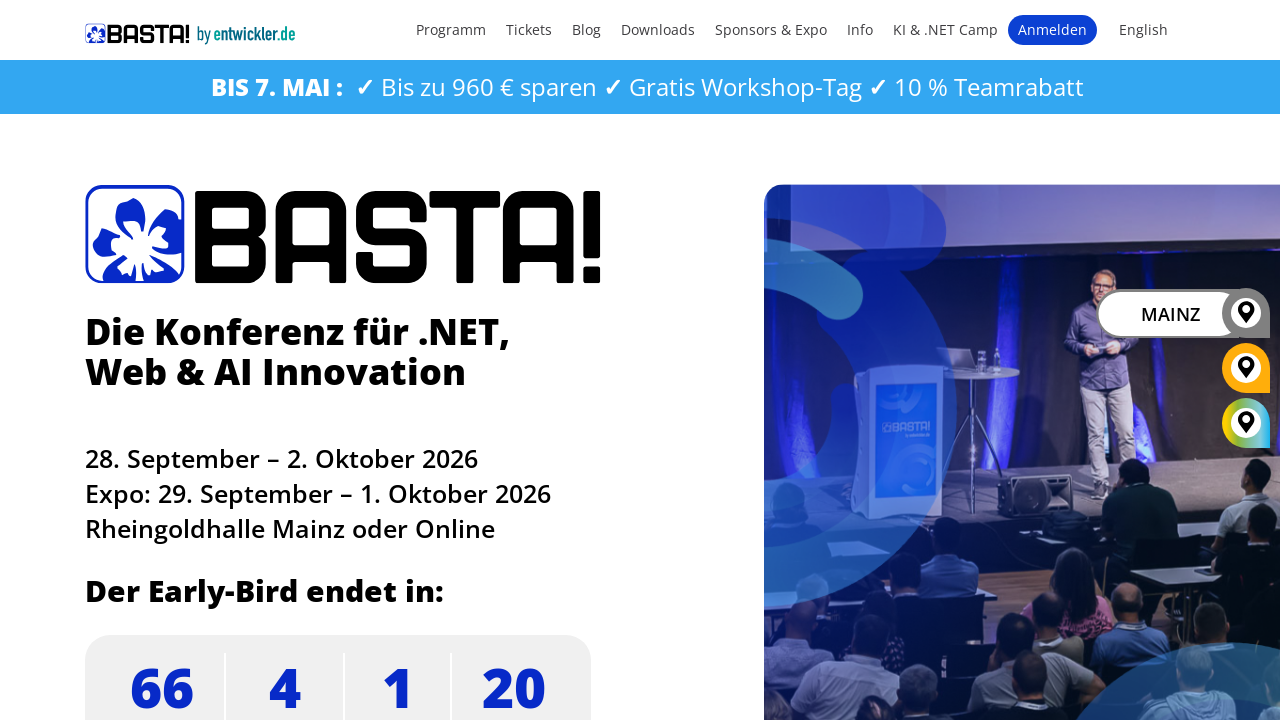

Waited for page to reach networkidle state - all network requests completed
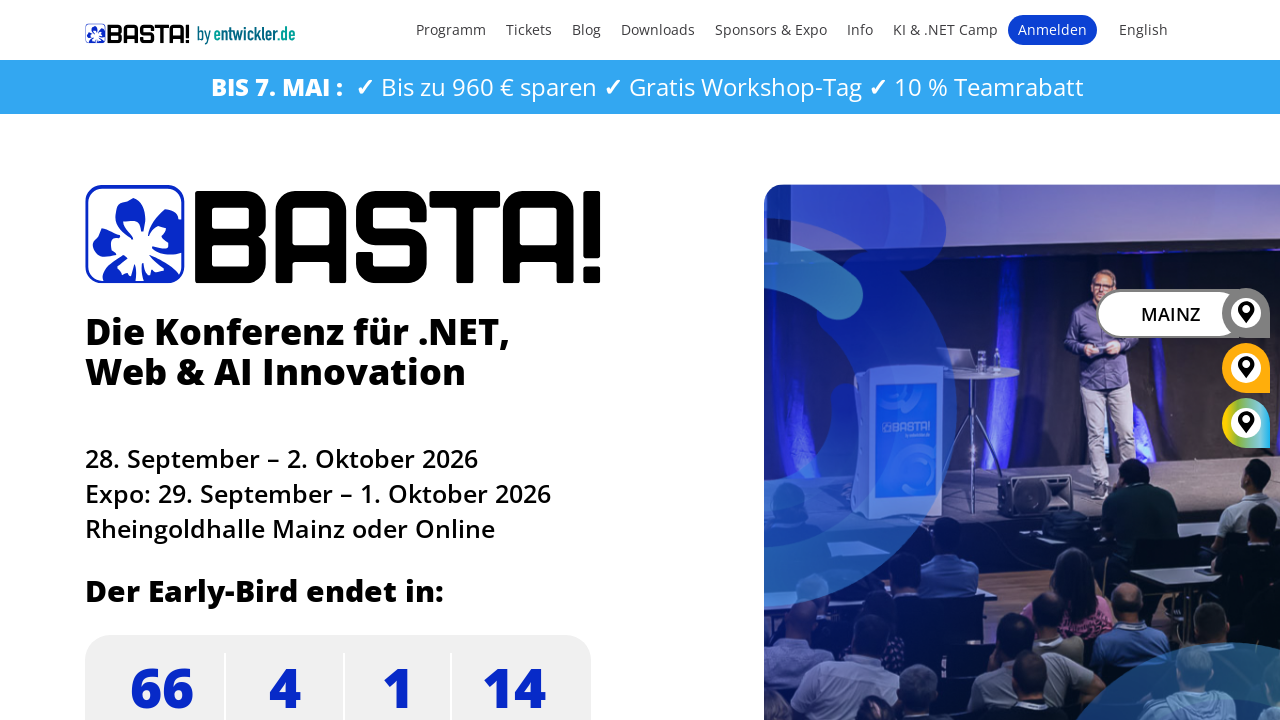

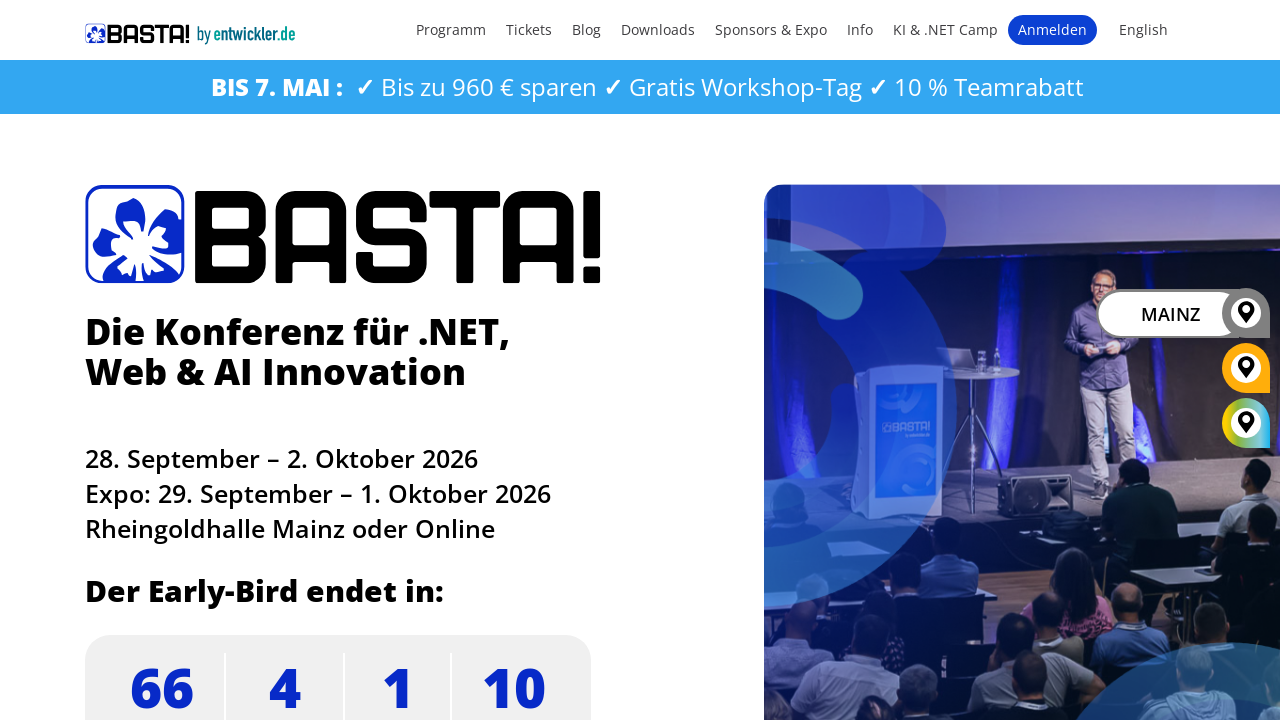